Tests a dynamic loading page where content is already on the page but hidden. Clicks the start button, waits for the hidden finish element to become visible, and verifies it displays correctly.

Starting URL: http://the-internet.herokuapp.com/dynamic_loading/1

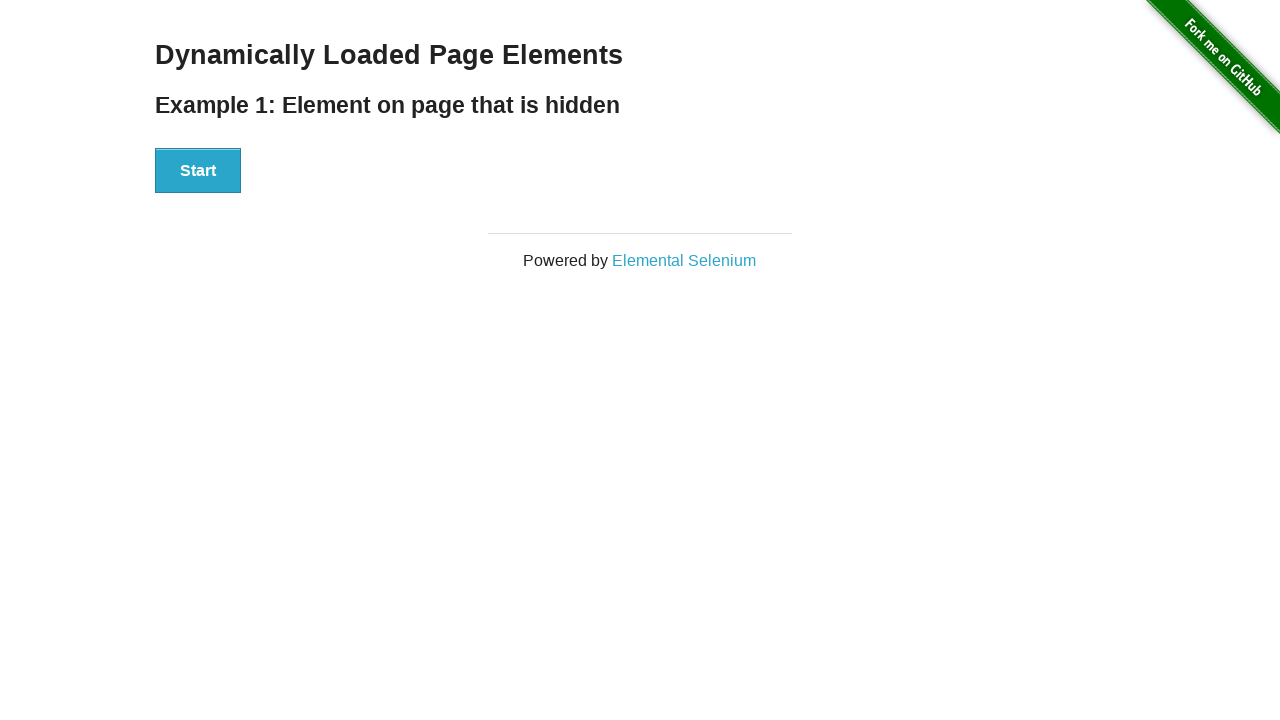

Clicked the Start button to trigger dynamic loading at (198, 171) on #start button
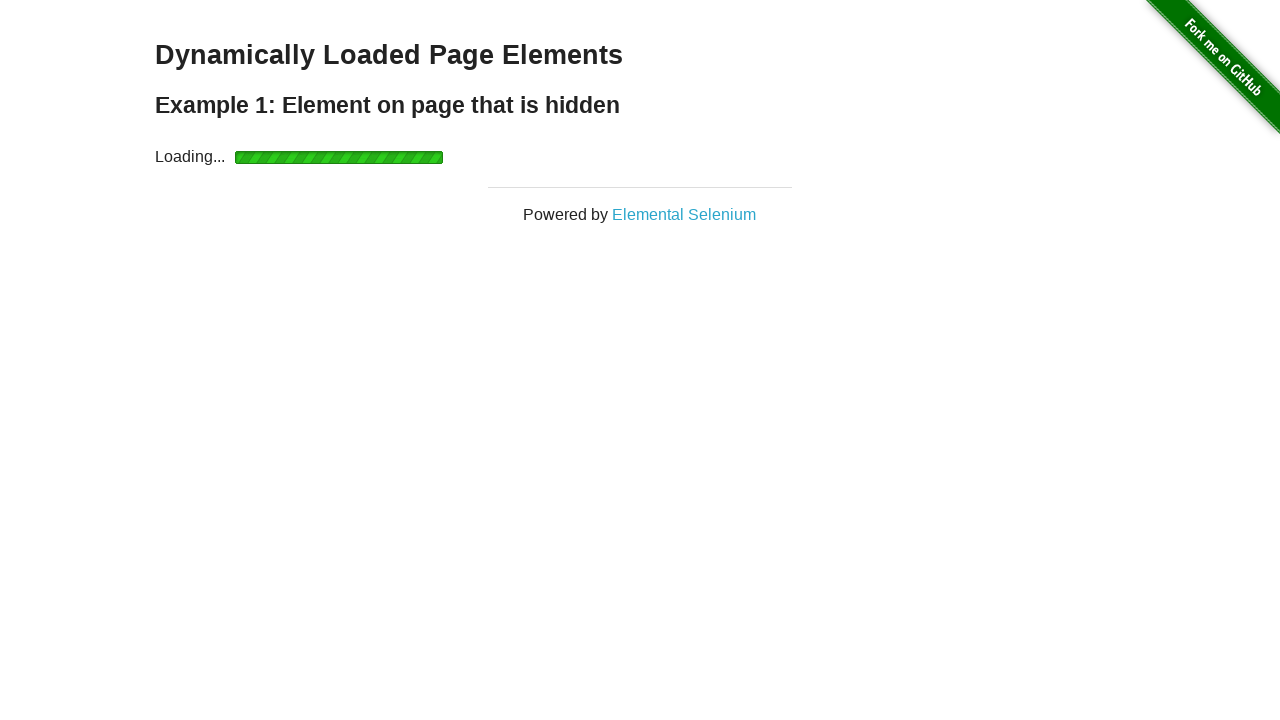

Waited for finish element to become visible
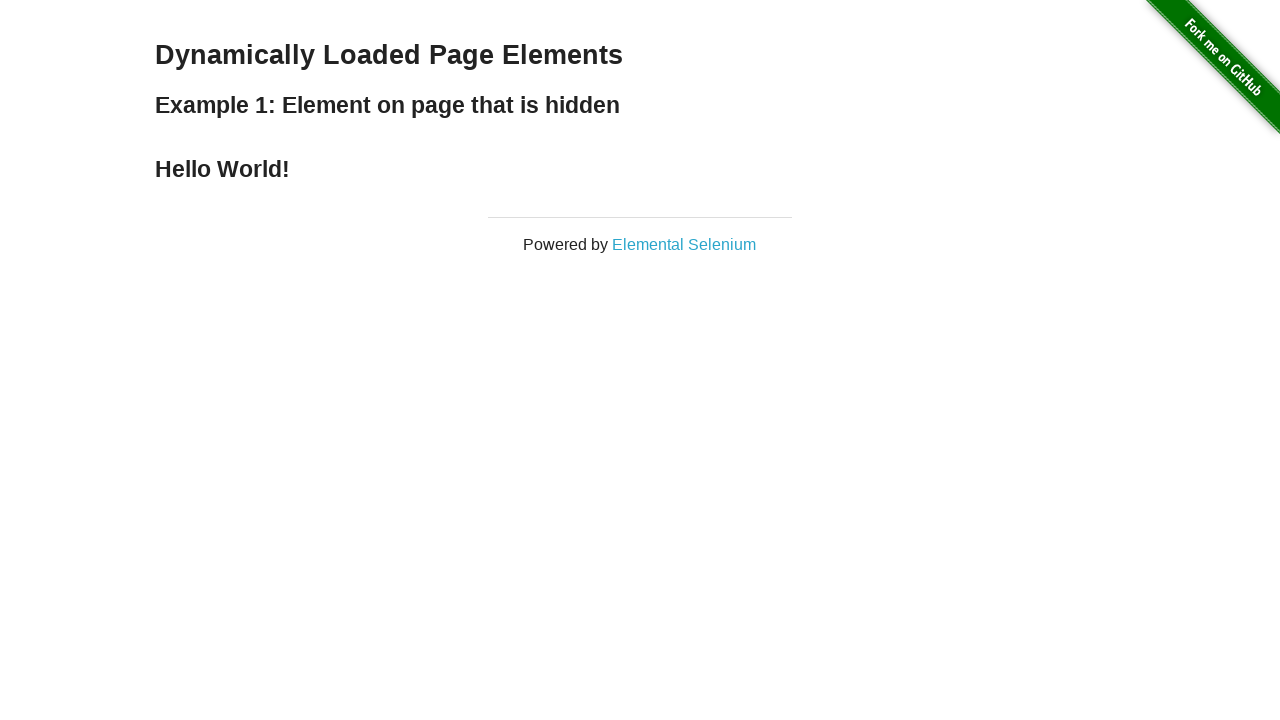

Verified that finish element is displayed
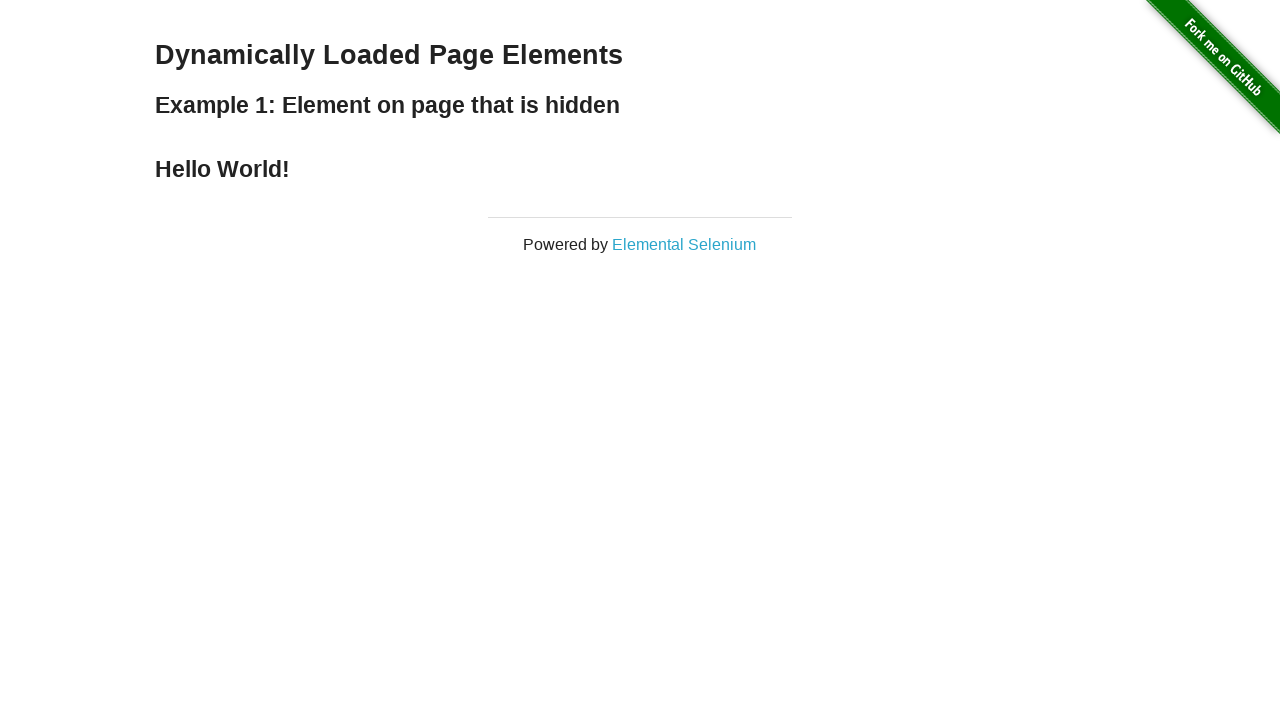

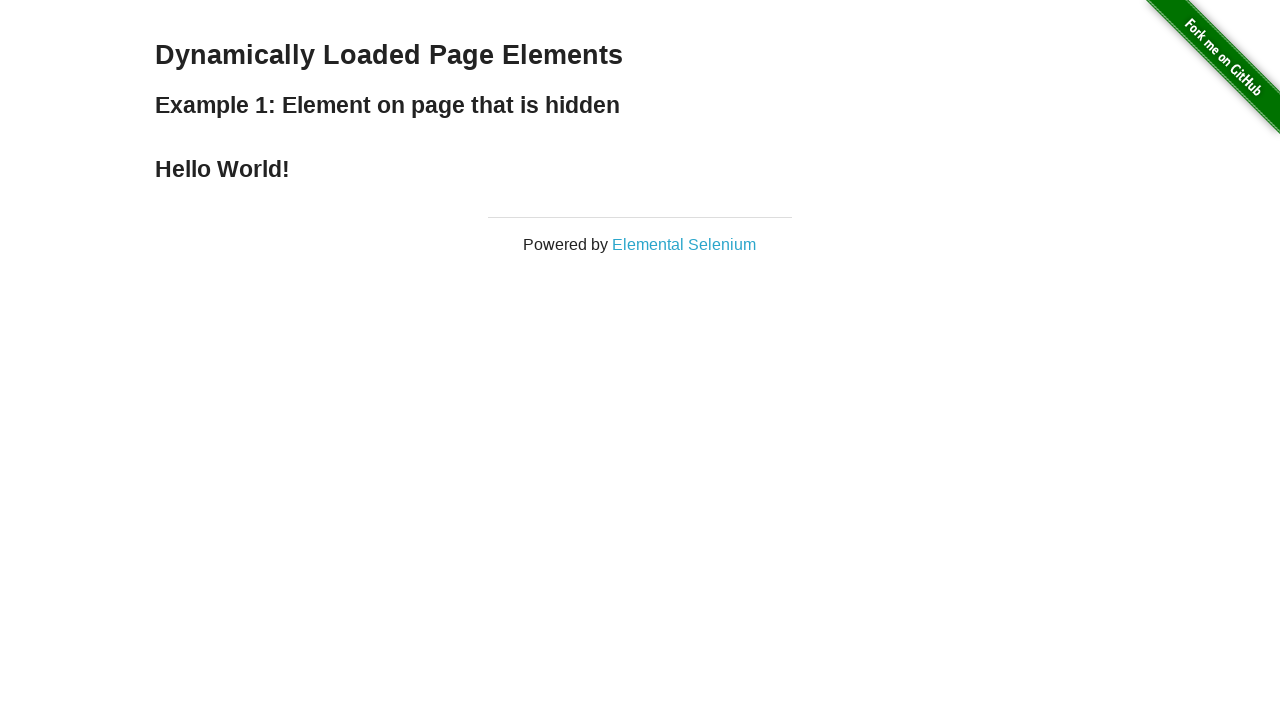